Navigates to Trivago hotel search results page for Pondicherry, India, validates the page title, and verifies that hotel listings are displayed on the page.

Starting URL: https://www.trivago.in/en-IN/srl/cheap-hotels-pondicherry-india?search=200-64948;dr-20230511-20230512;so-4

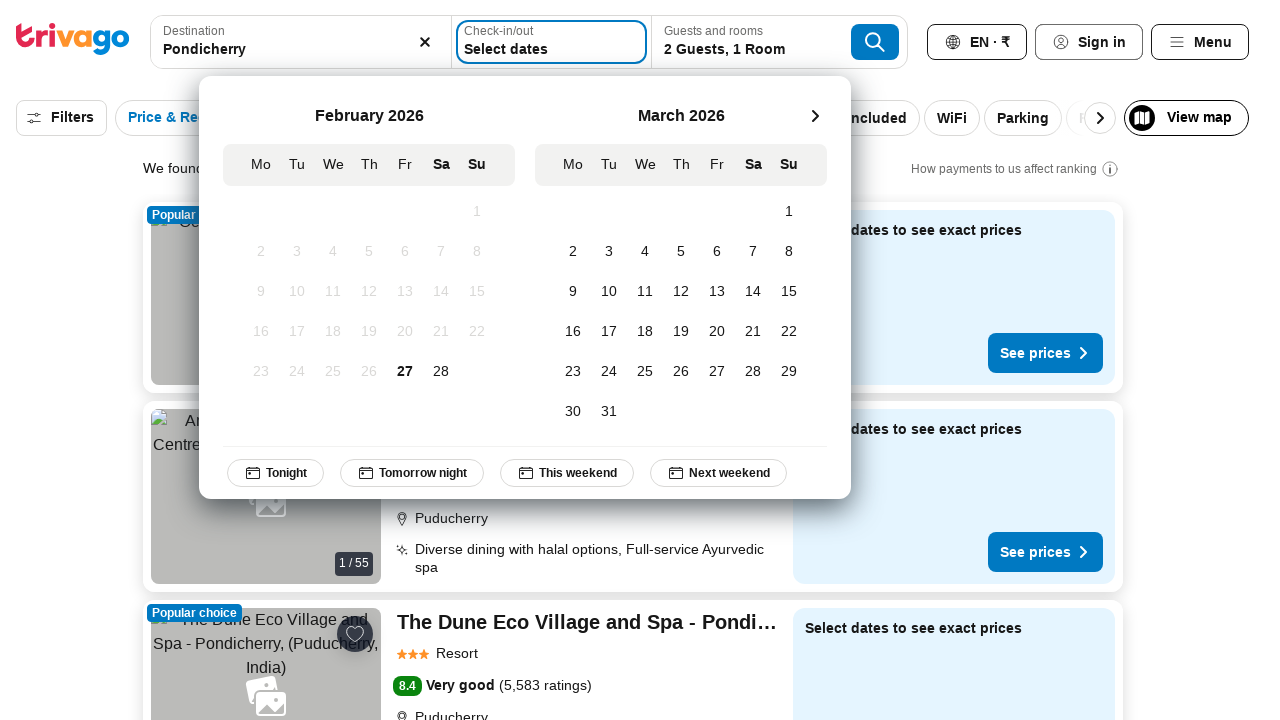

Retrieved page title
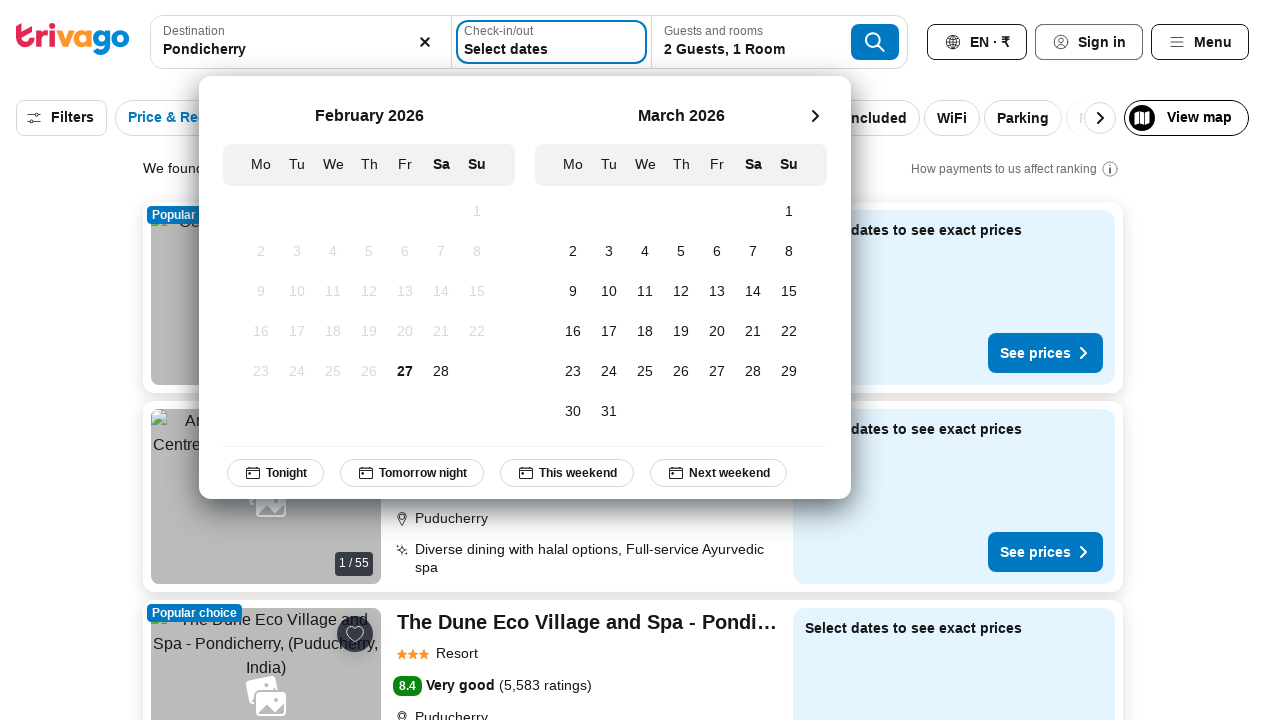

Page title validation failed
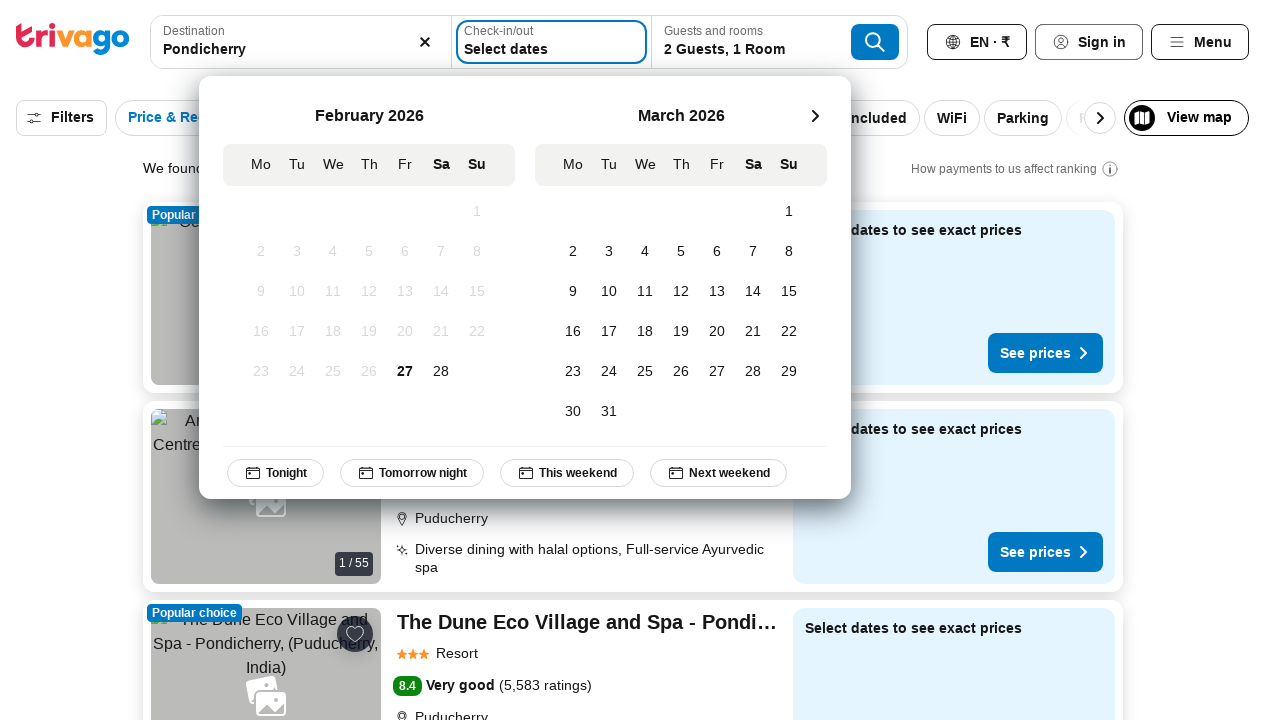

Hotel search results section loaded
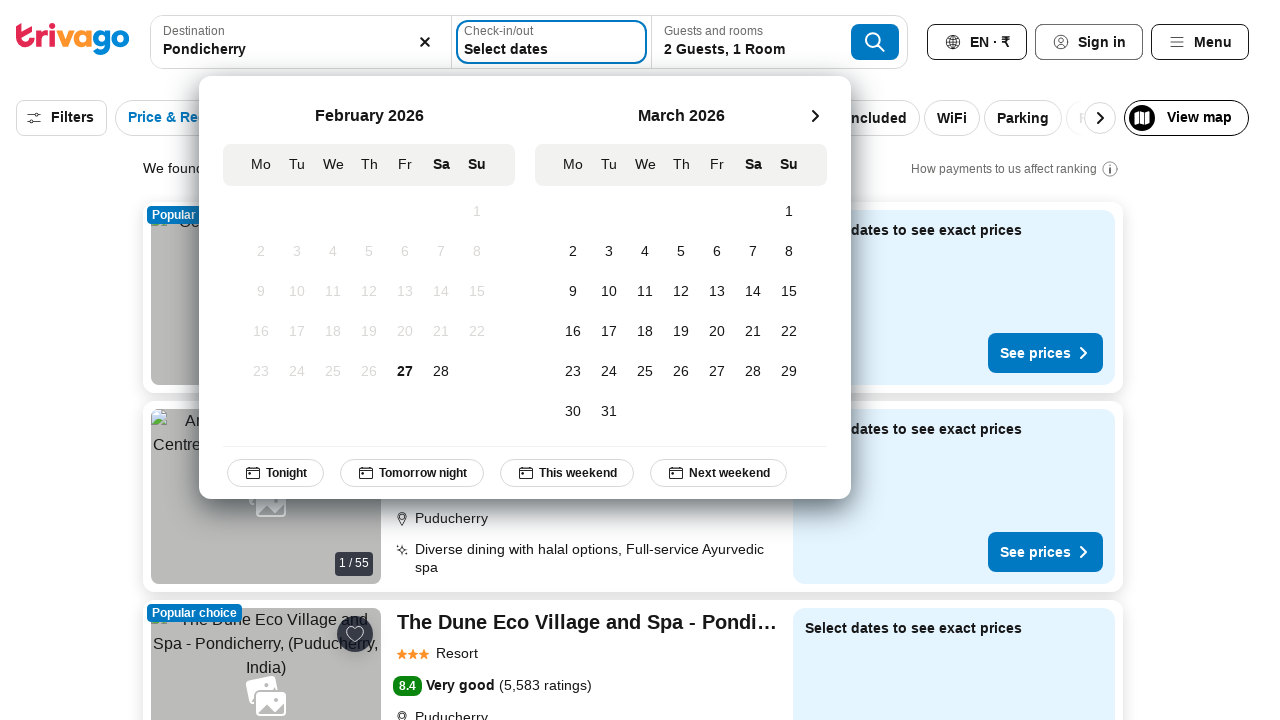

Found 0 hotel section(s) on the page
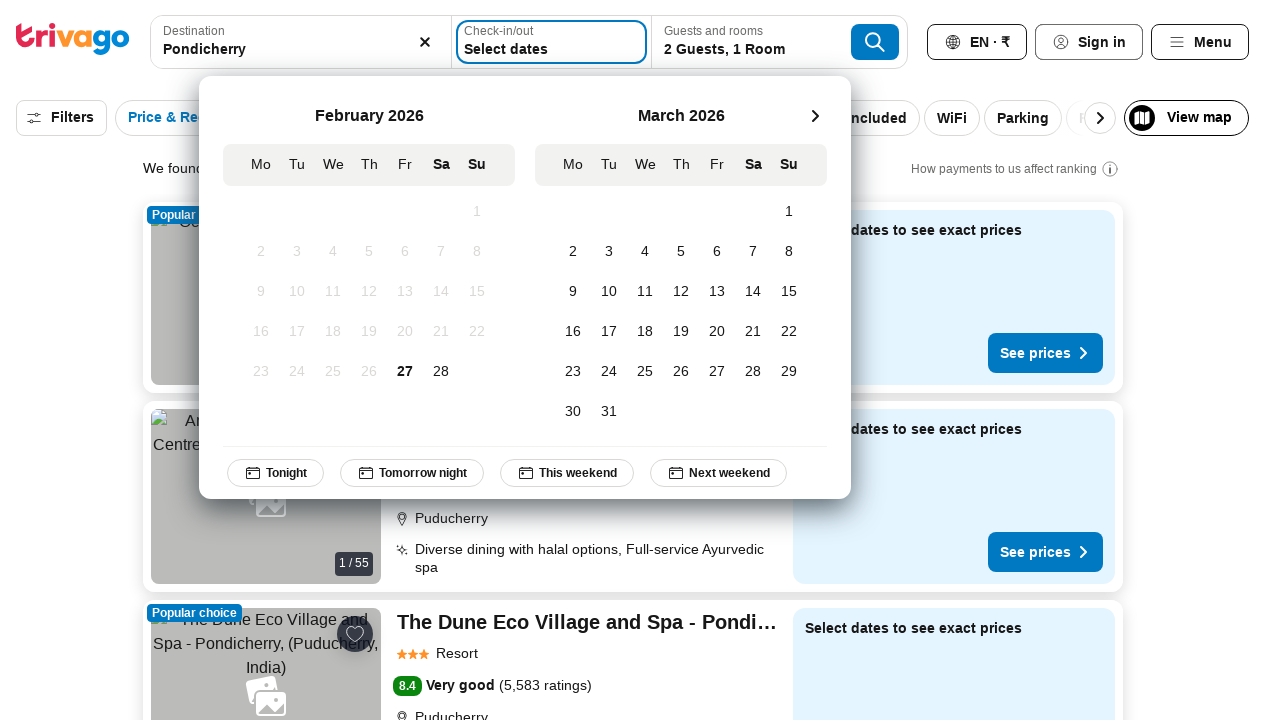

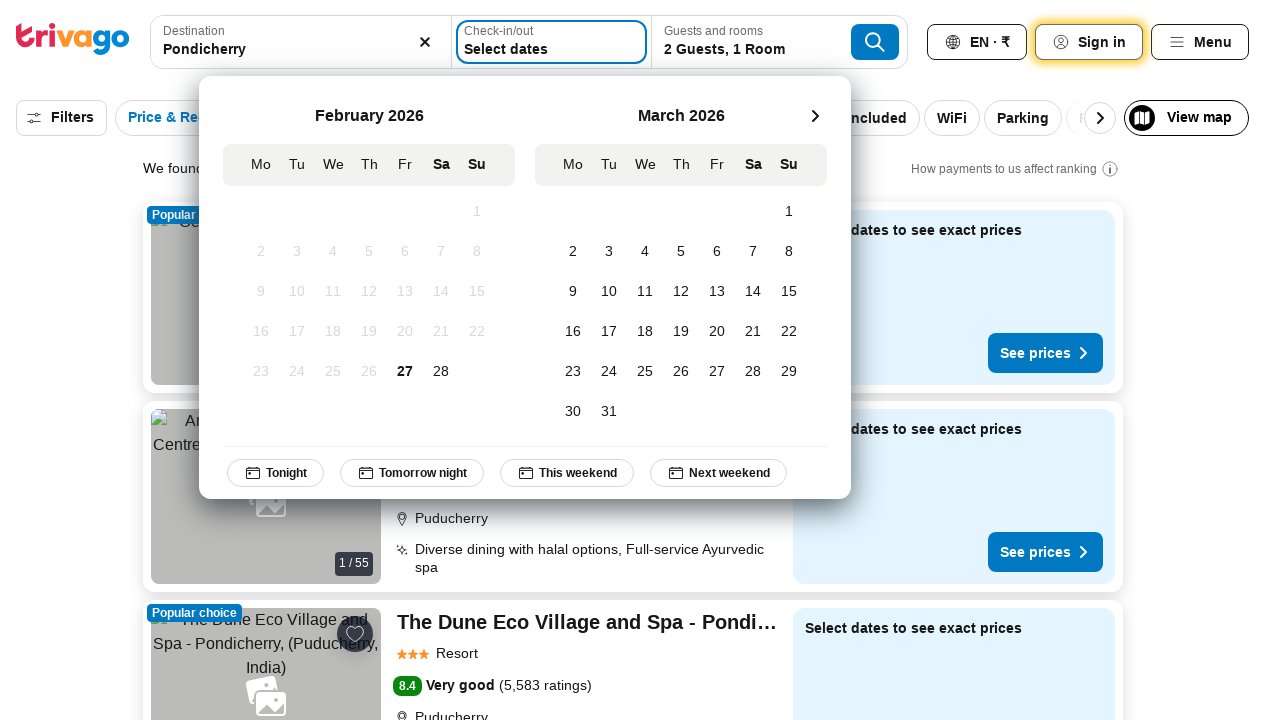